Tests JavaScript alert and confirm dialog handling by filling a name field, triggering an alert and accepting it, then triggering a confirm dialog and dismissing it.

Starting URL: https://rahulshettyacademy.com/AutomationPractice/

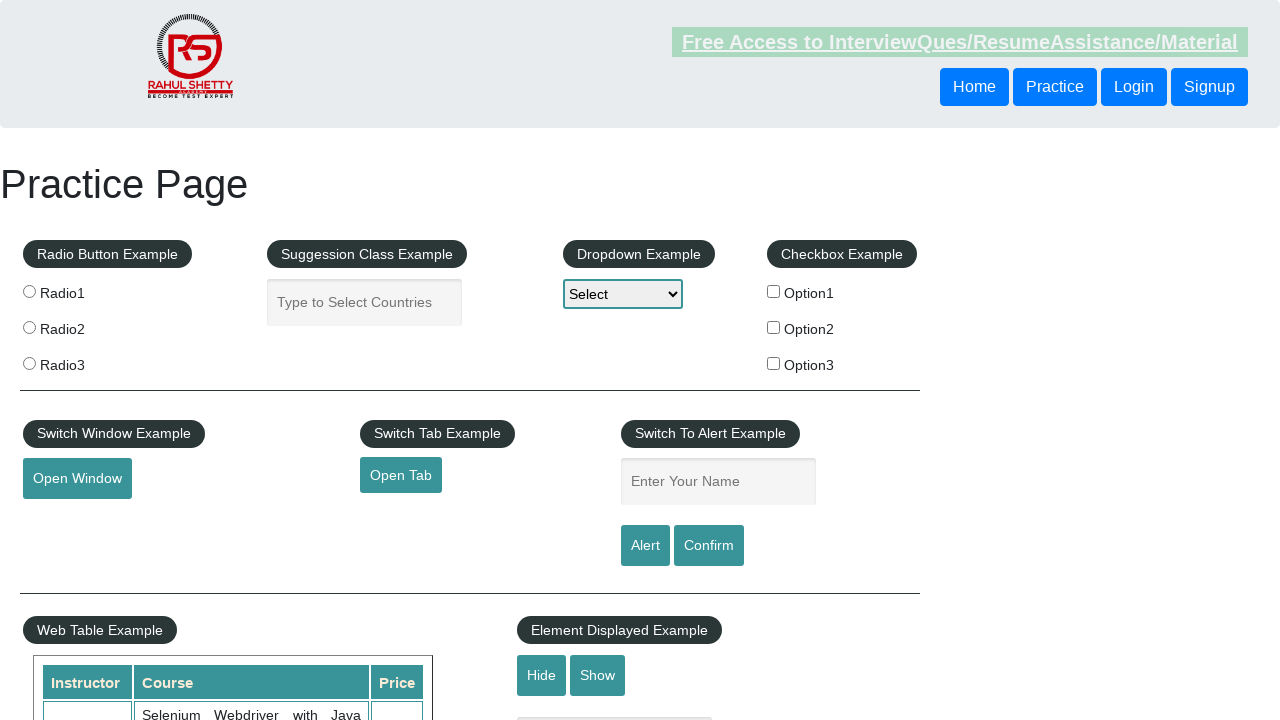

Filled name field with 'sachin' on #name
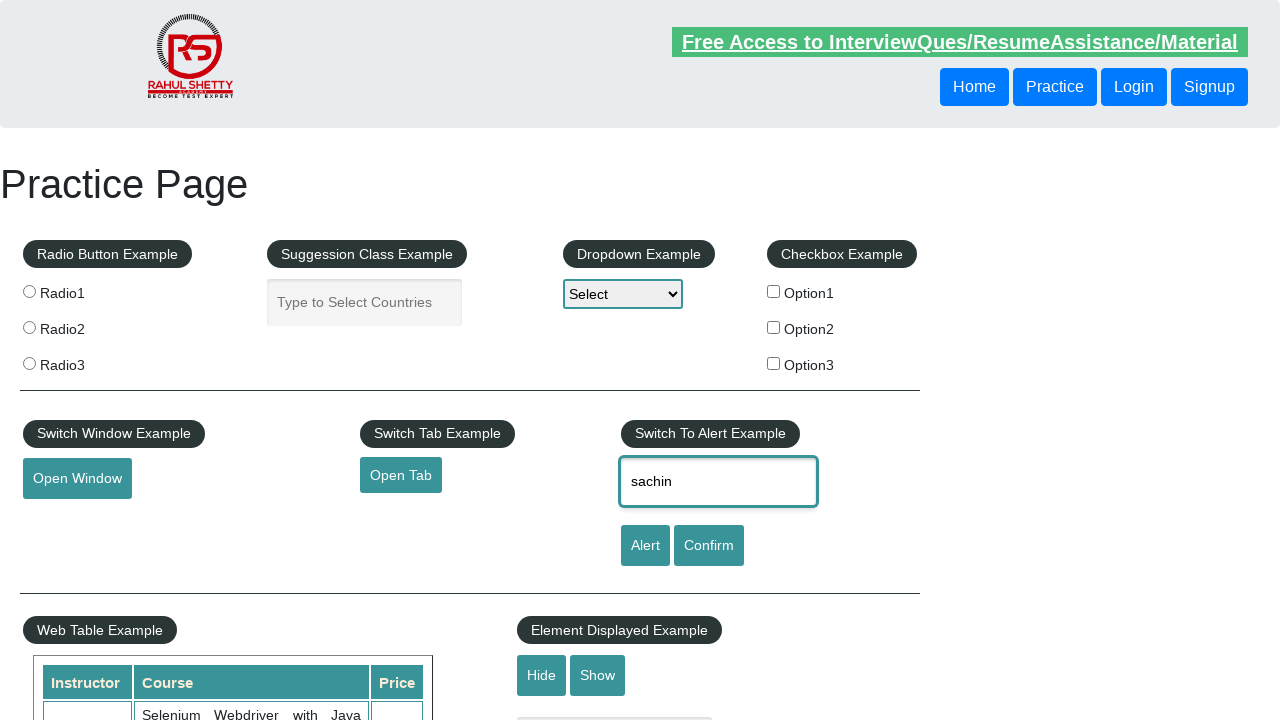

Clicked alert button to trigger JavaScript alert at (645, 546) on #alertbtn
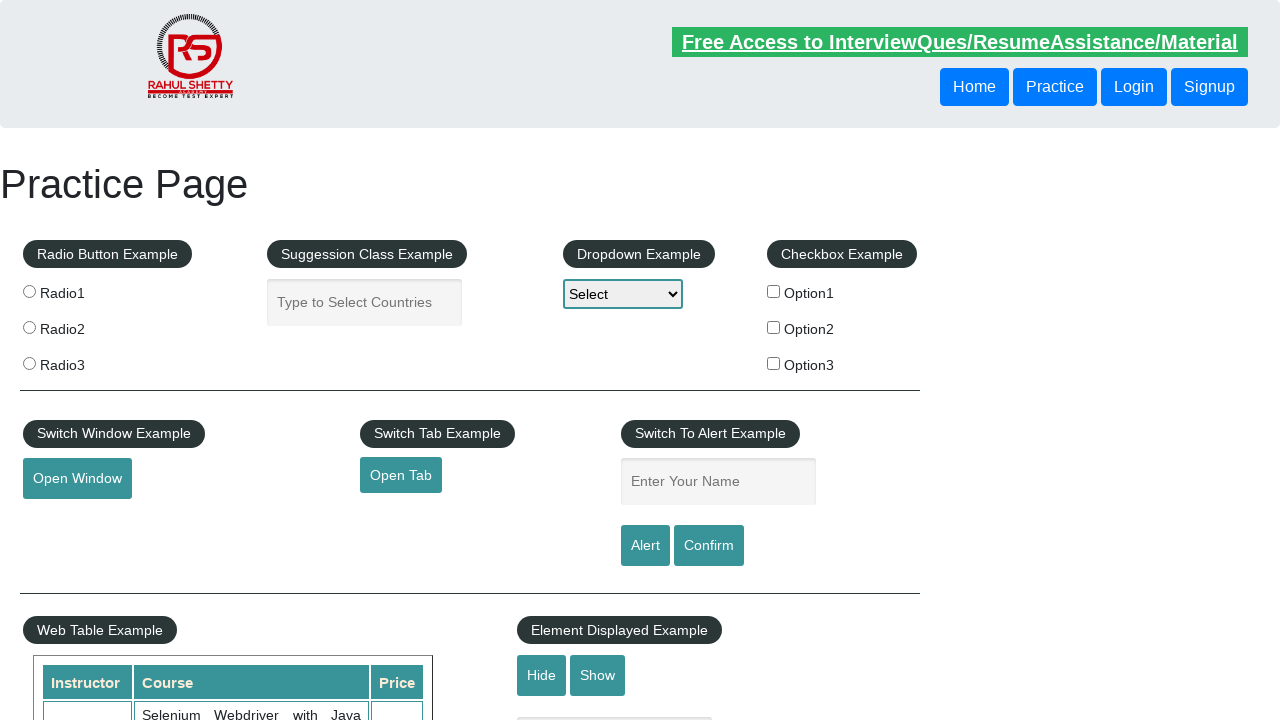

Set up dialog handler to accept alert
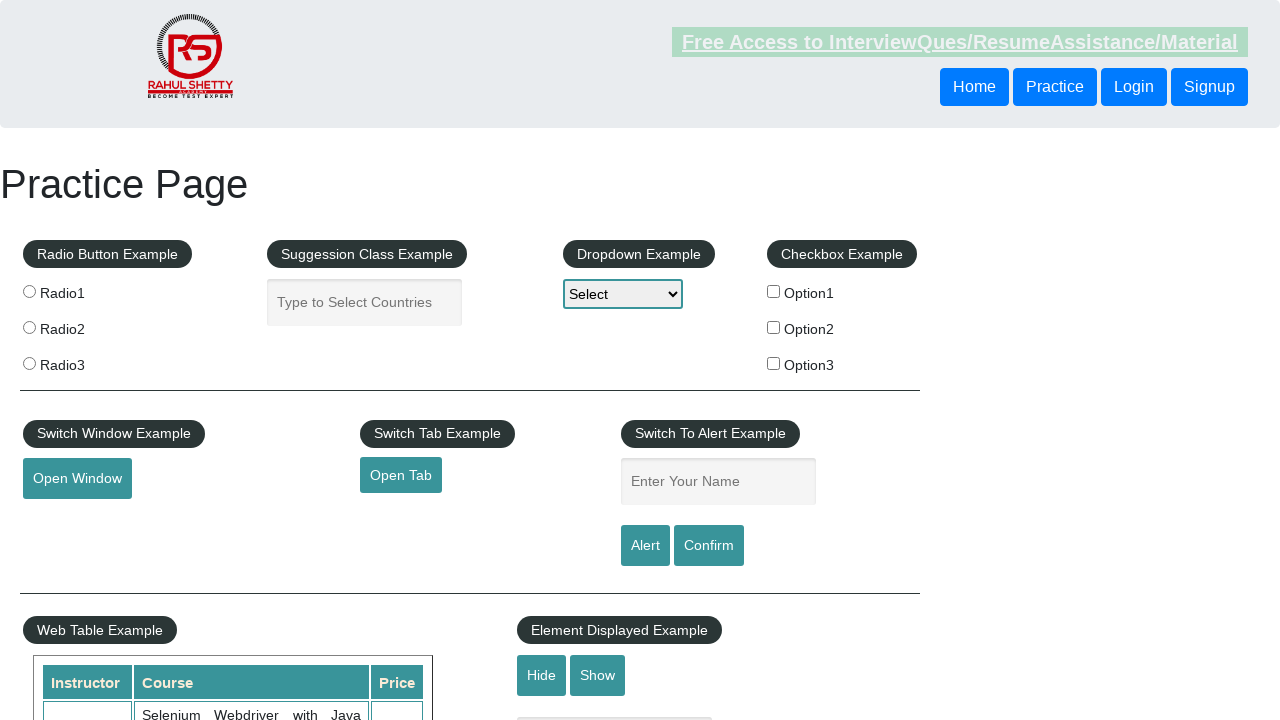

Waited for alert to be processed
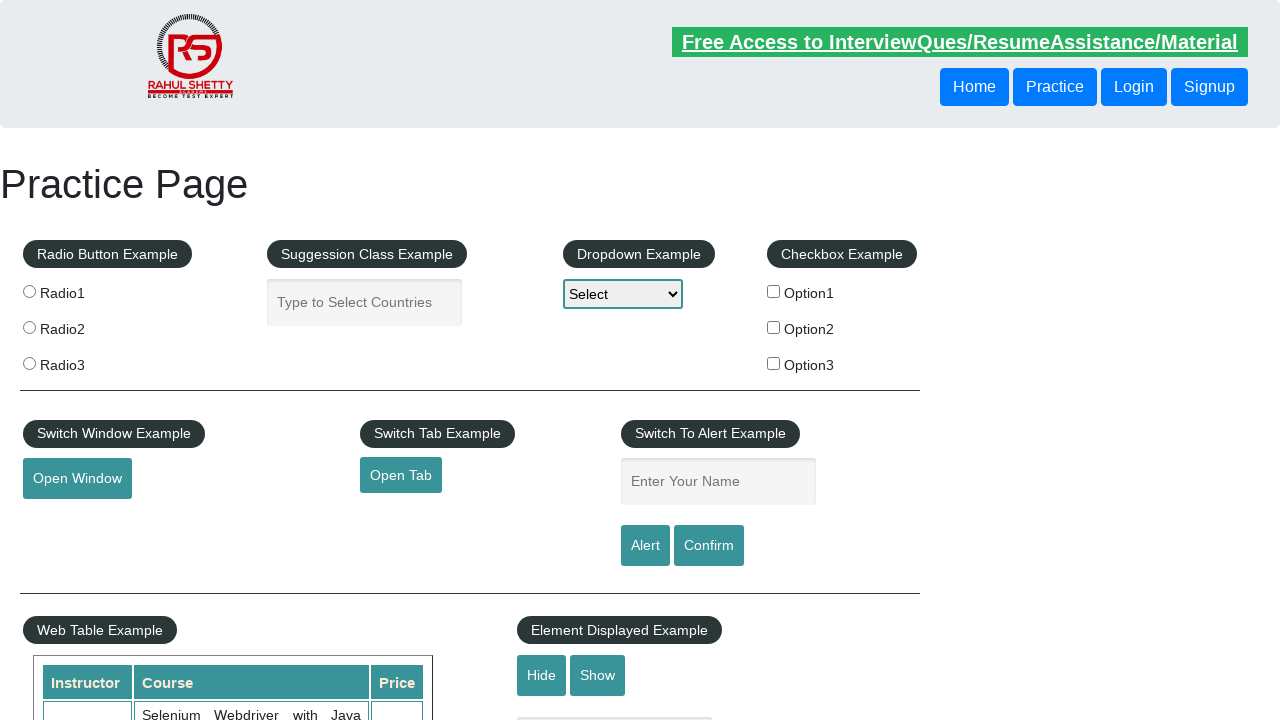

Set up dialog handler to dismiss confirm dialog
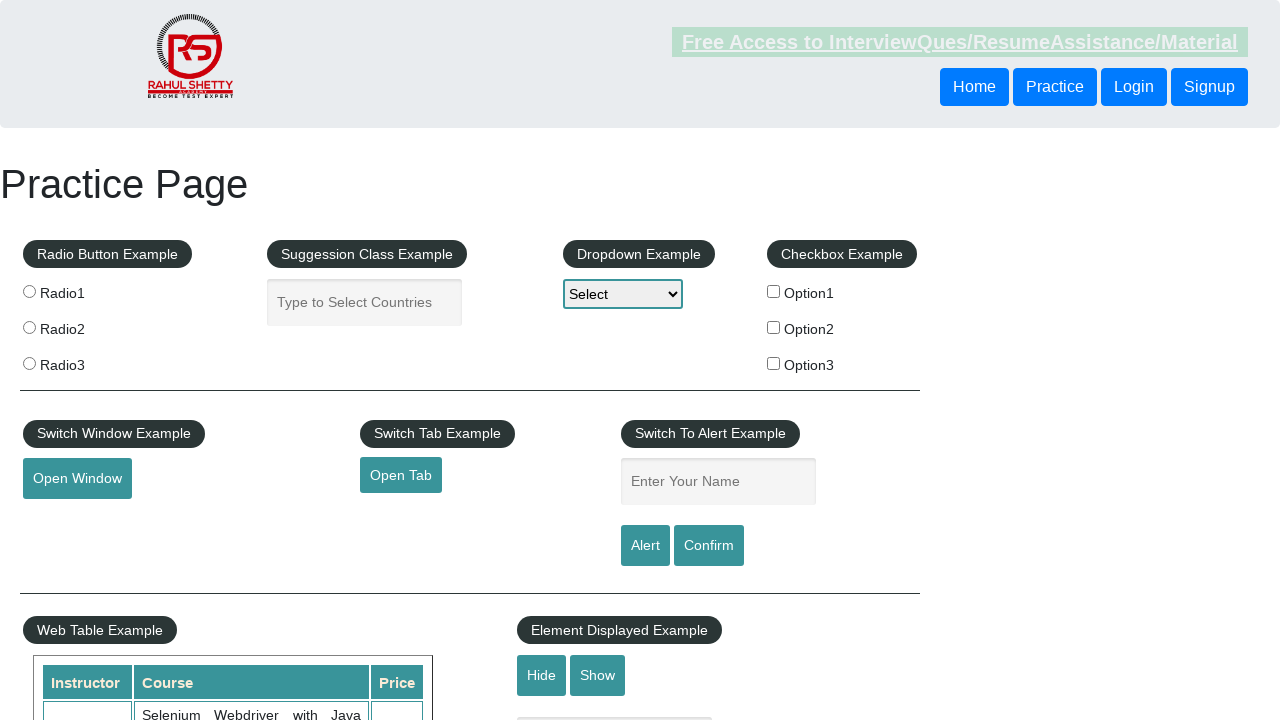

Clicked confirm button to trigger confirm dialog at (709, 546) on #confirmbtn
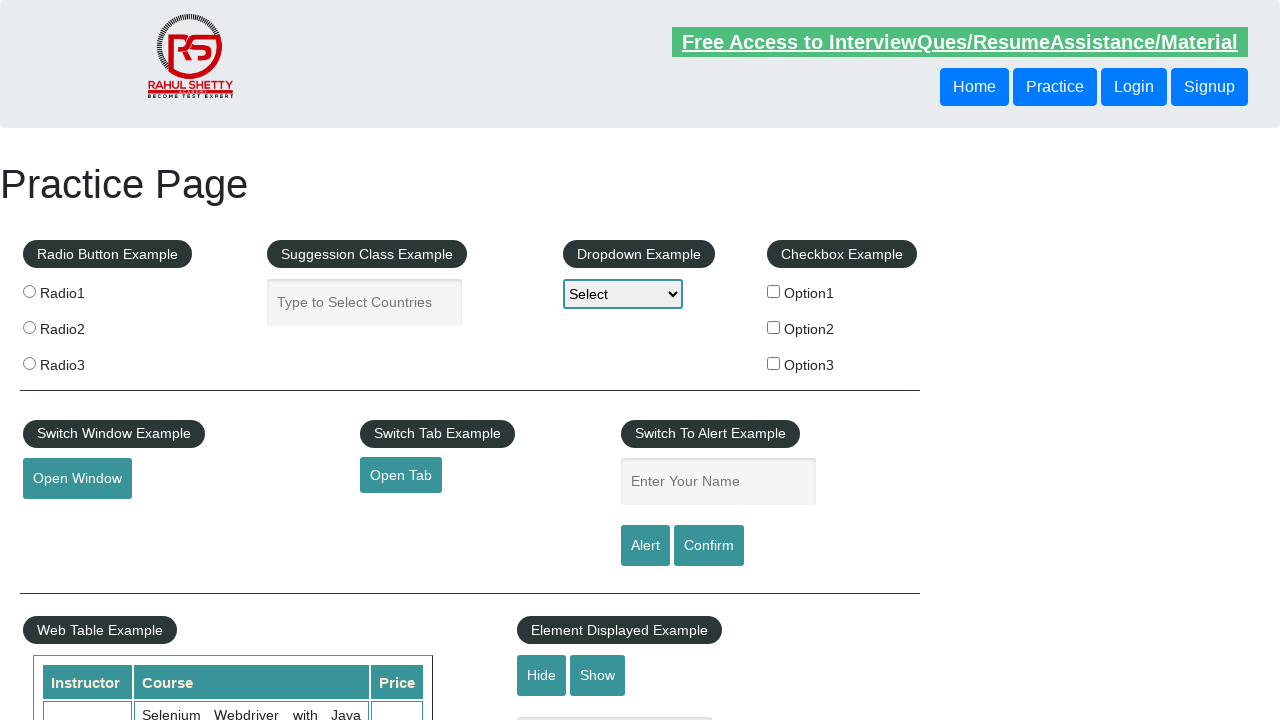

Waited for confirm dialog to be processed
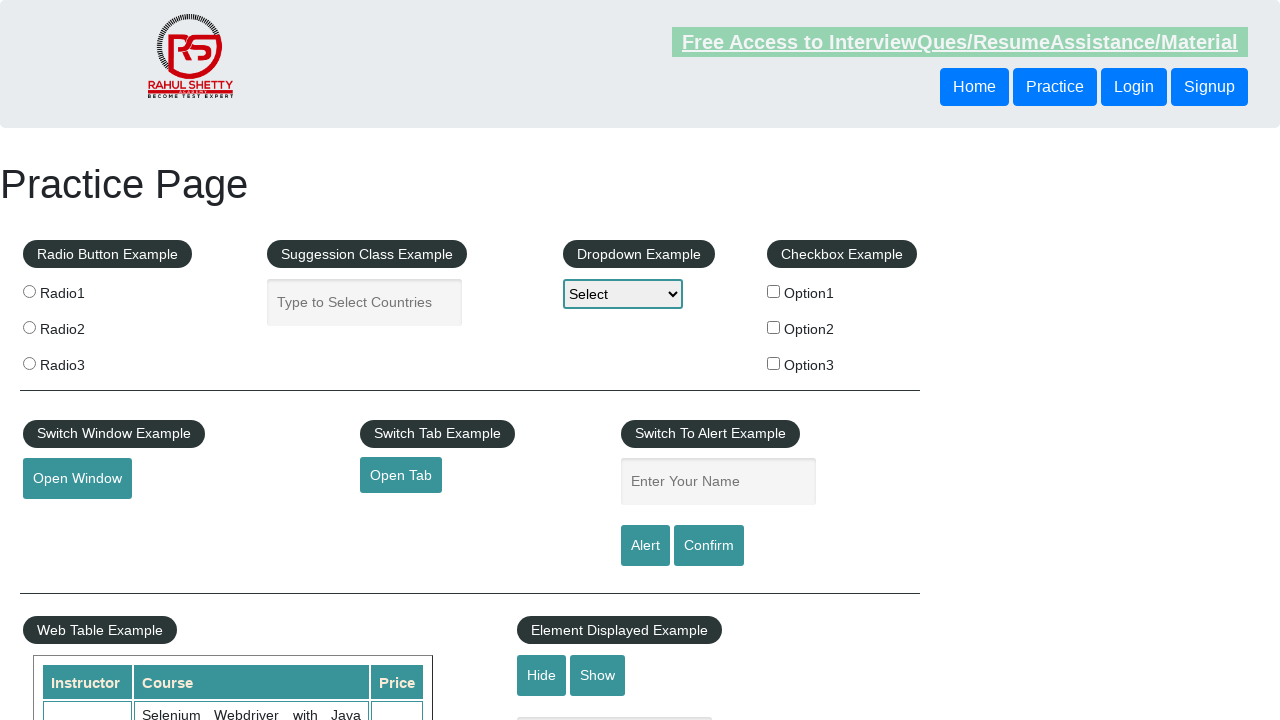

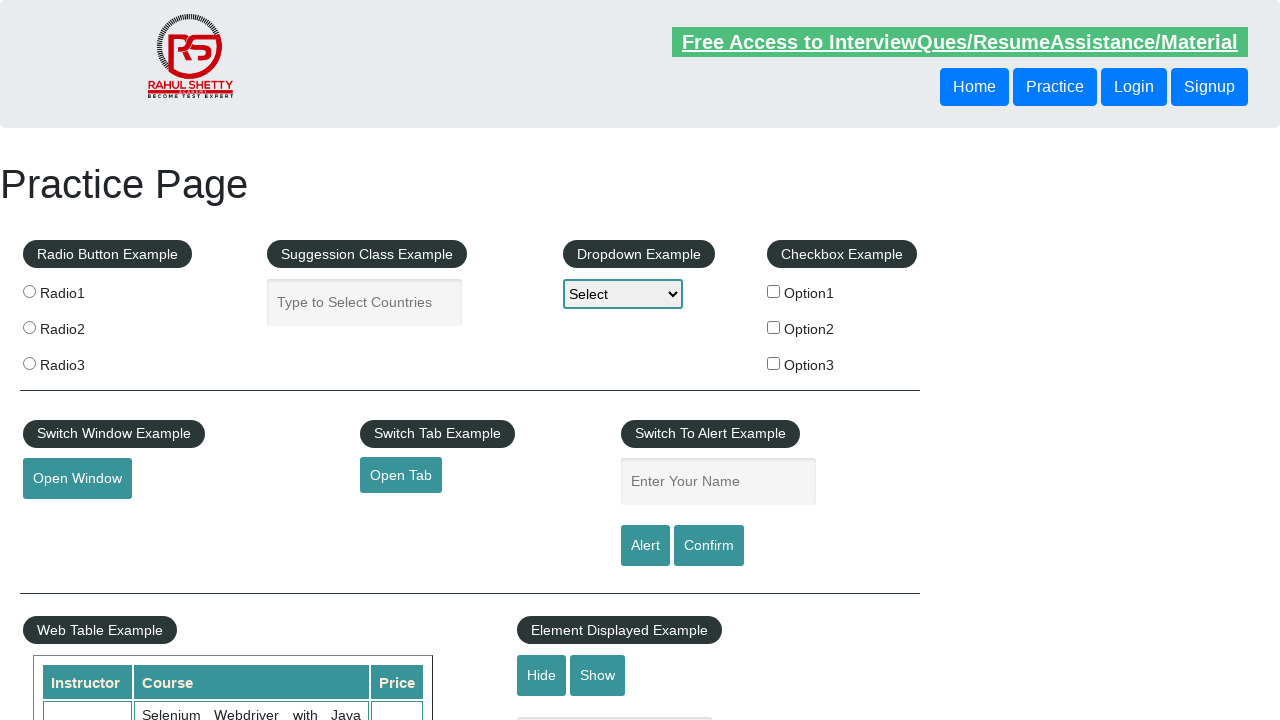